Tests adding and removing elements on a page by clicking the "Add Element" button twice, then deleting one element, and verifying only one element remains.

Starting URL: https://the-internet.herokuapp.com/add_remove_elements/

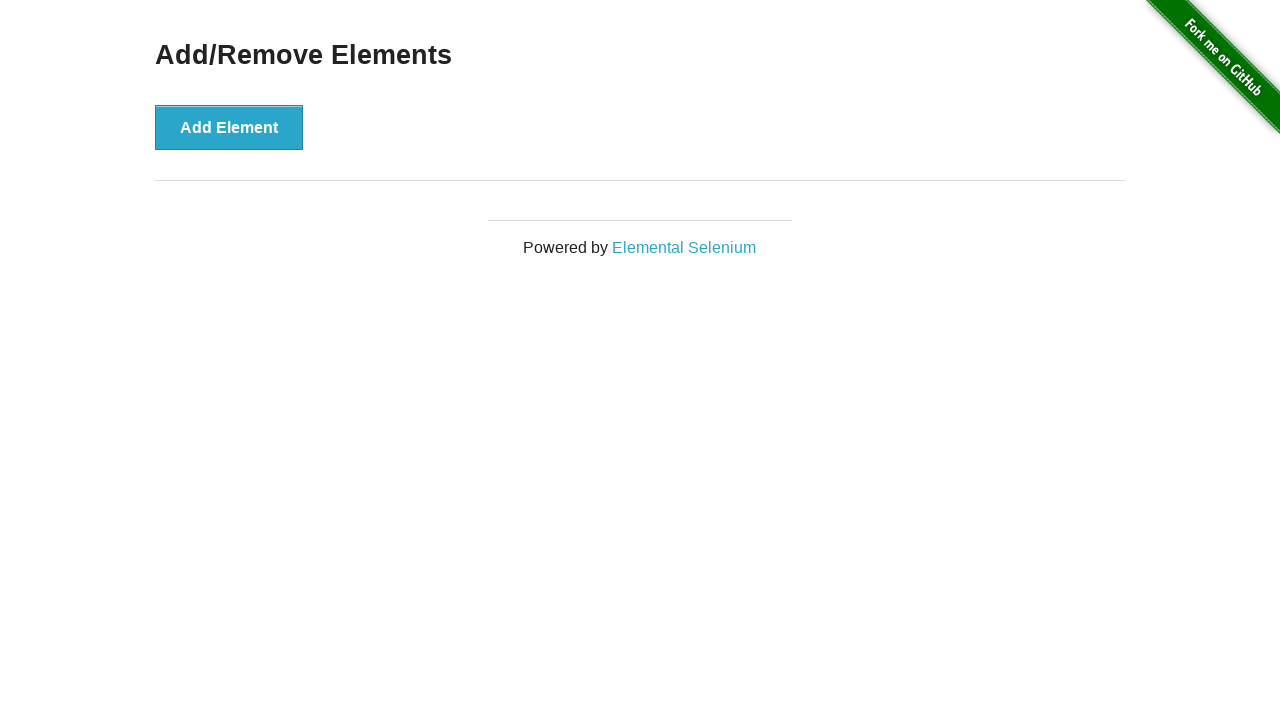

Clicked 'Add Element' button first time at (229, 127) on xpath=//button[contains(text(),'Add Element')]
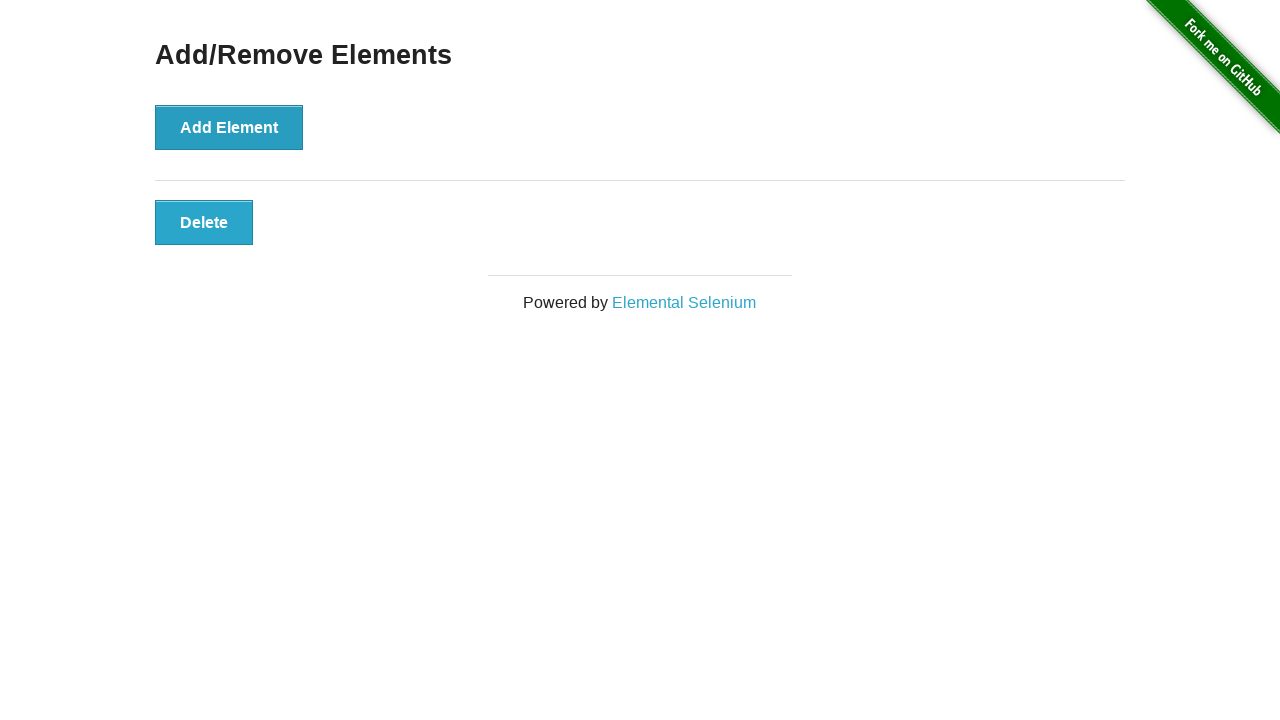

Clicked 'Add Element' button second time at (229, 127) on xpath=//button[contains(text(),'Add Element')]
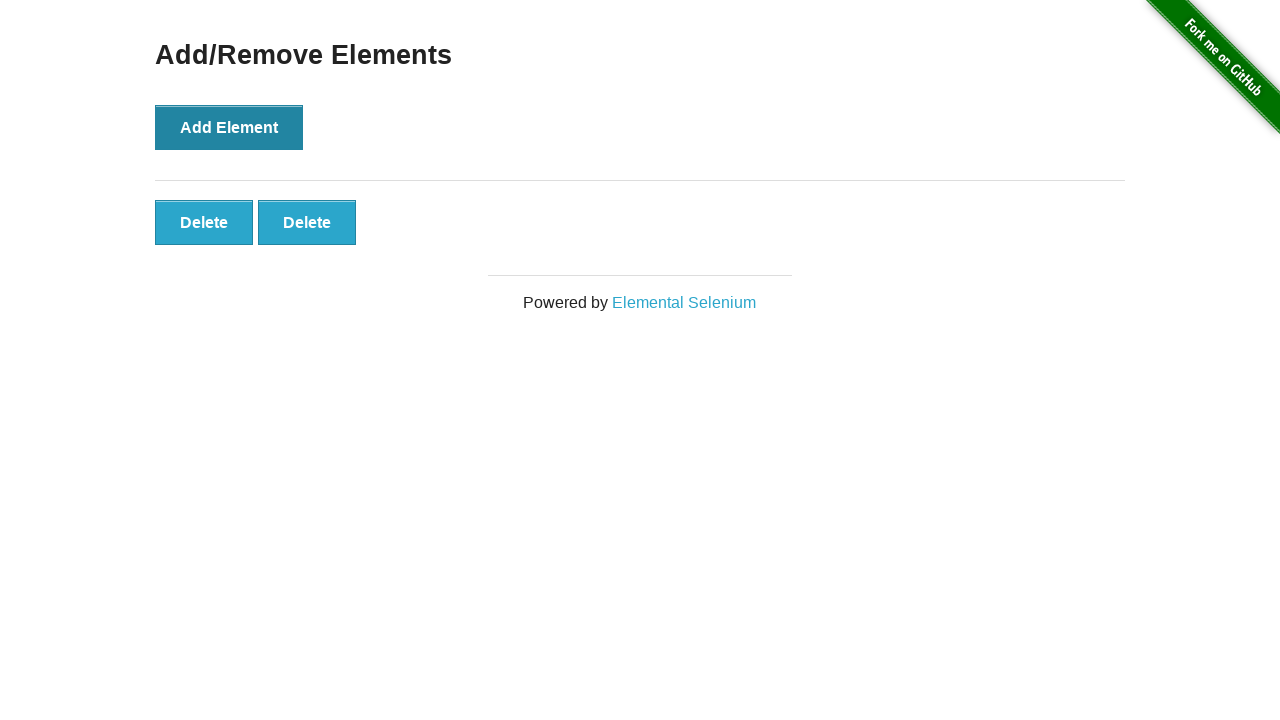

Clicked first 'Delete' button to remove one element at (204, 222) on xpath=//button[contains(text(), 'Delete')]
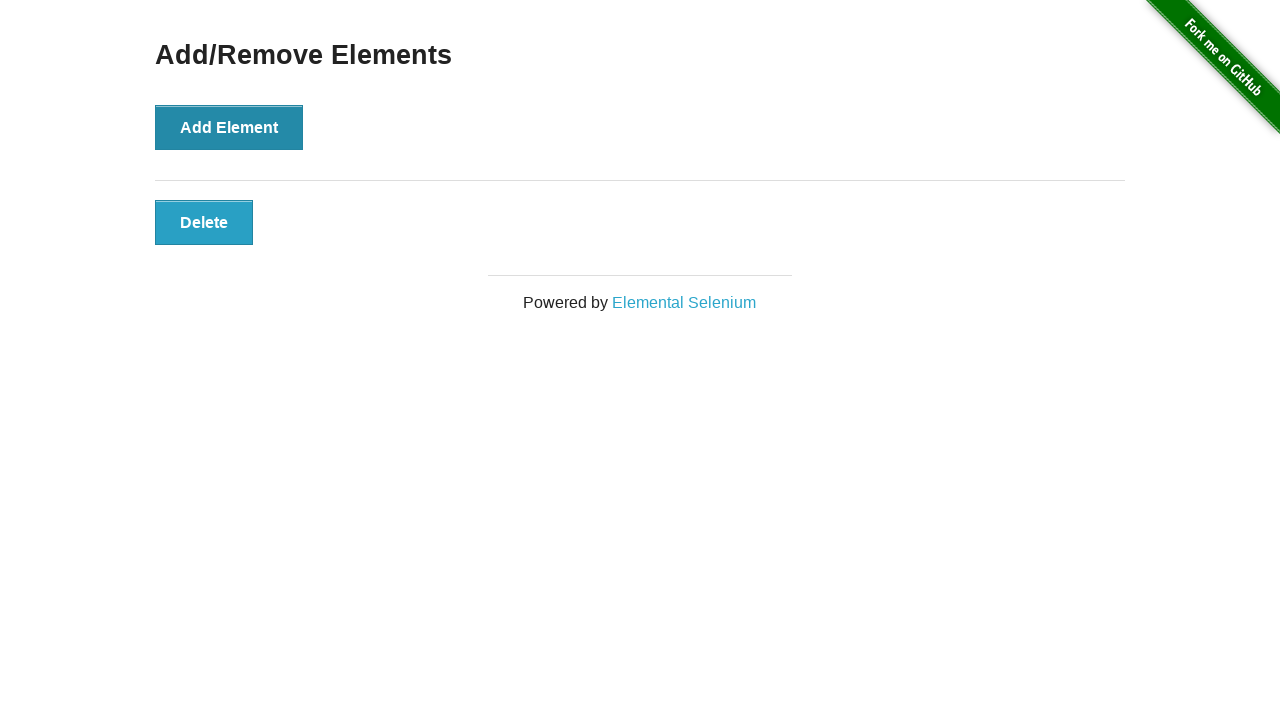

Waited for remaining element to load
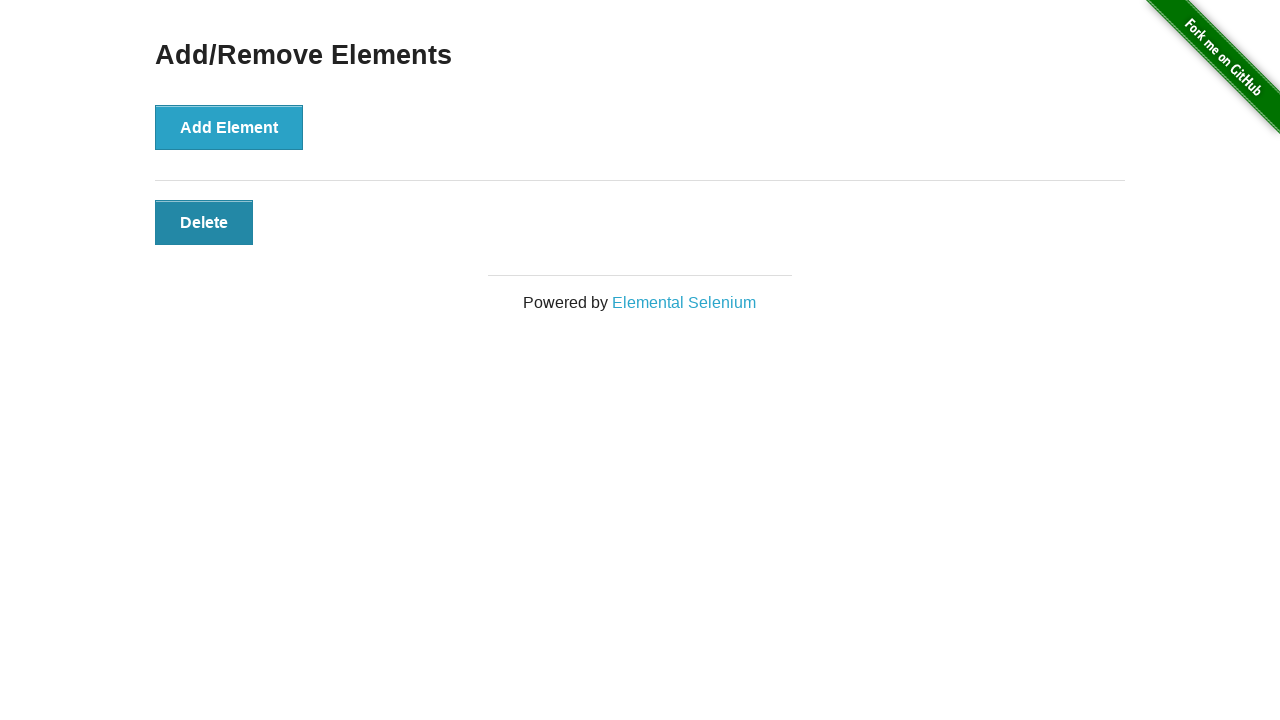

Located all elements with class 'added-manually'
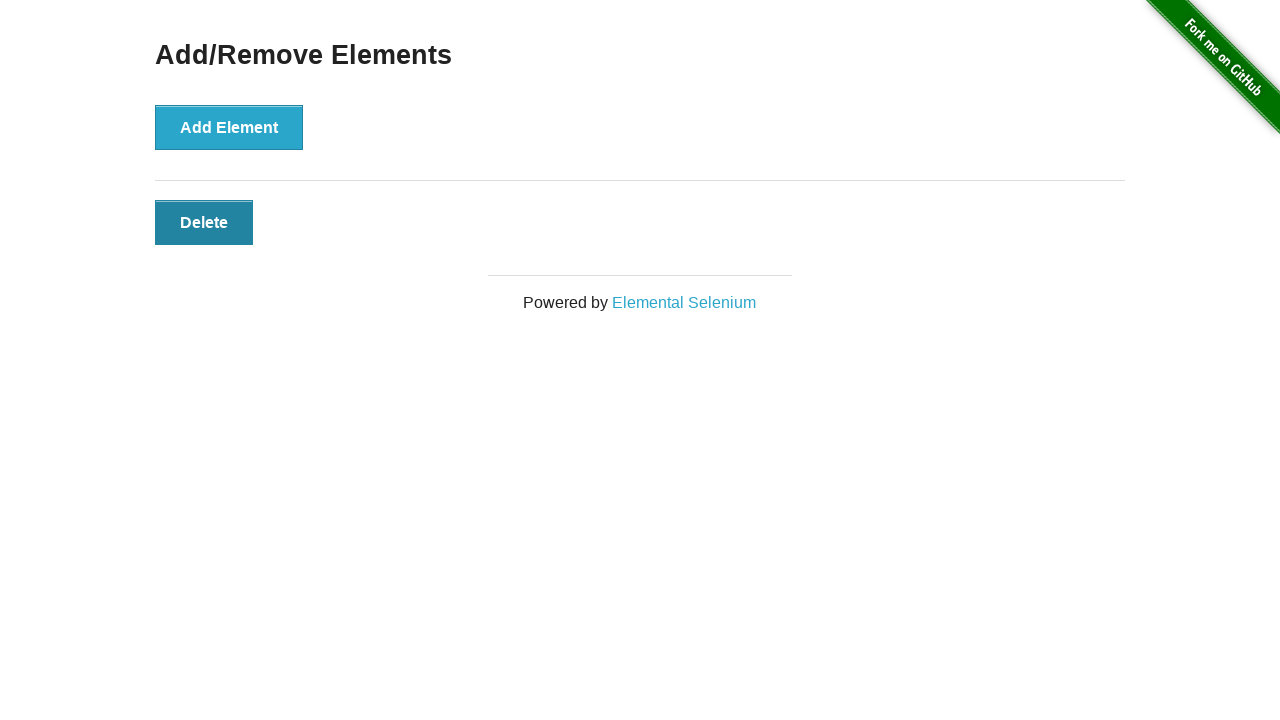

Verified exactly one element remains
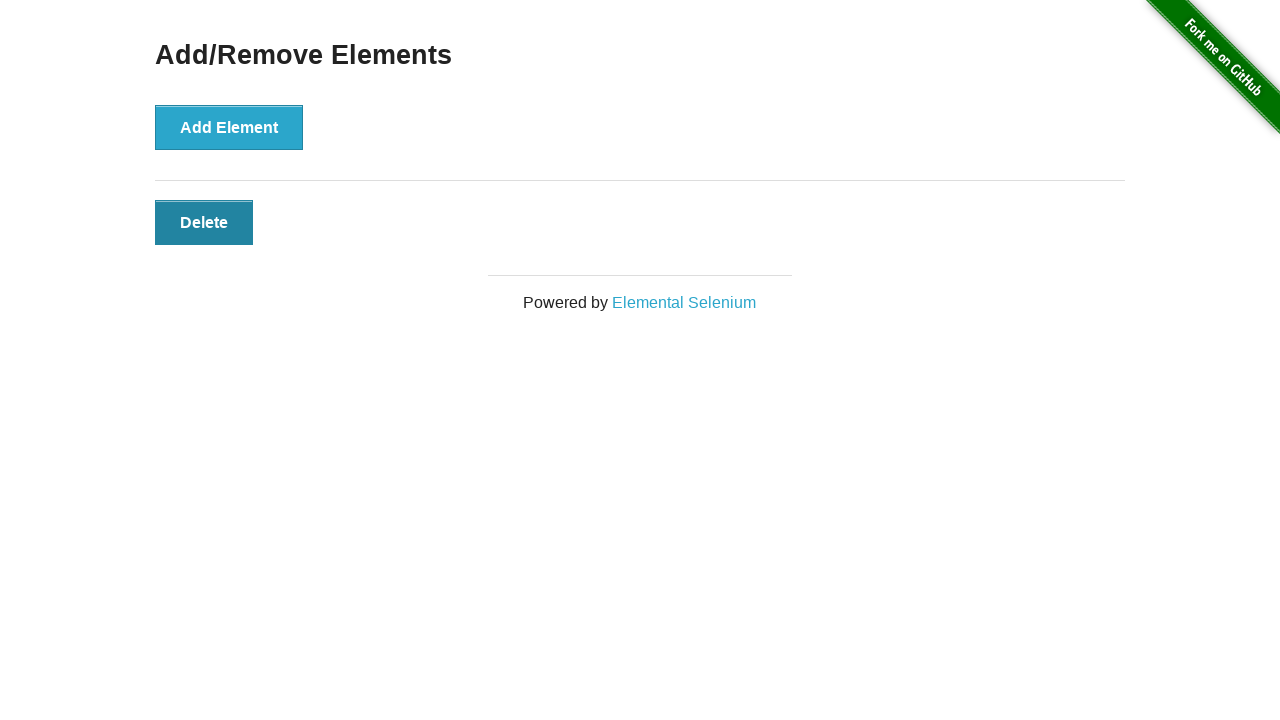

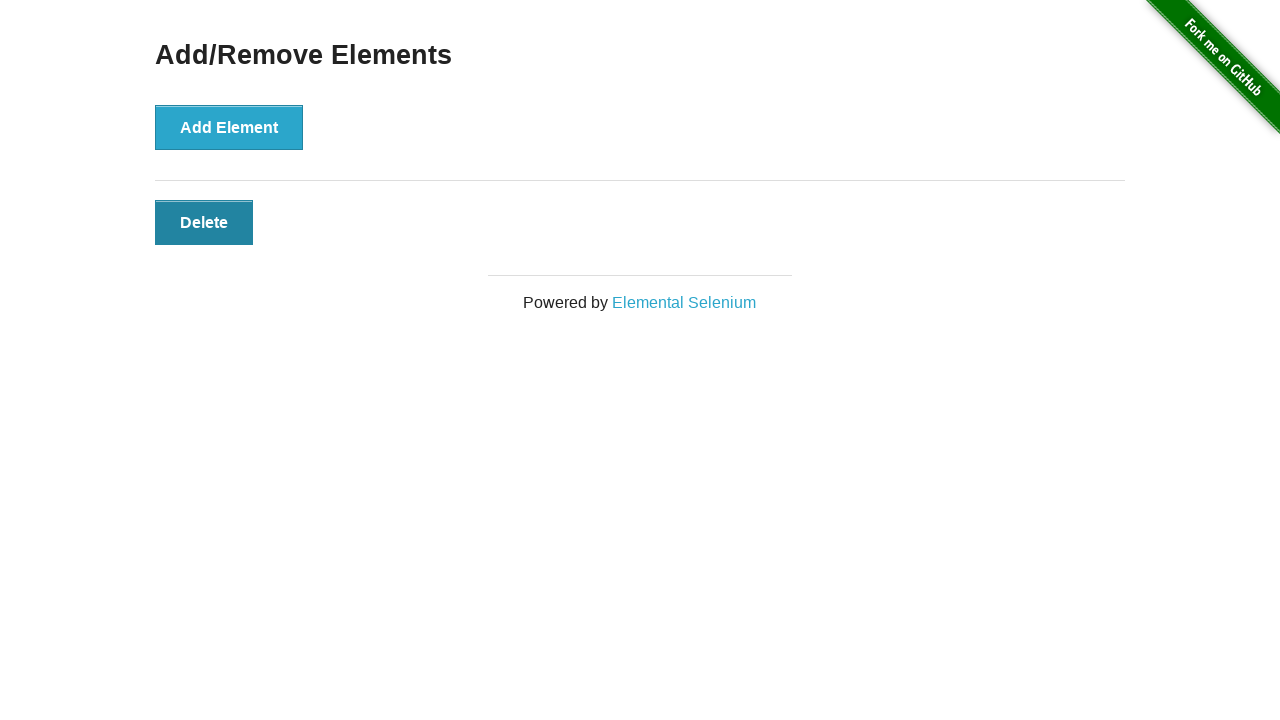